Navigates to Autify website, clicks on "For Web" link, and verifies that the web tab is enabled with proper aria attributes

Starting URL: https://nocode.autify.com/

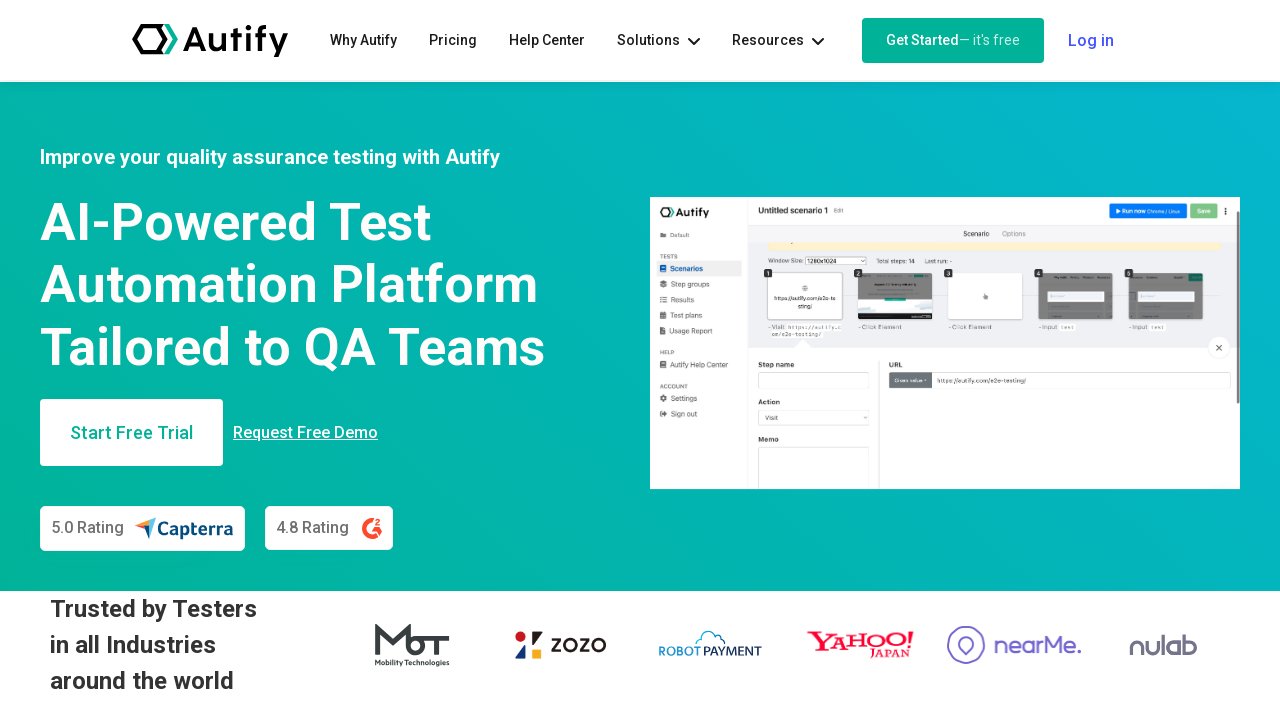

Clicked the 'For Web' link at (496, 361) on xpath=//a//div[contains(text(),'For Web')]
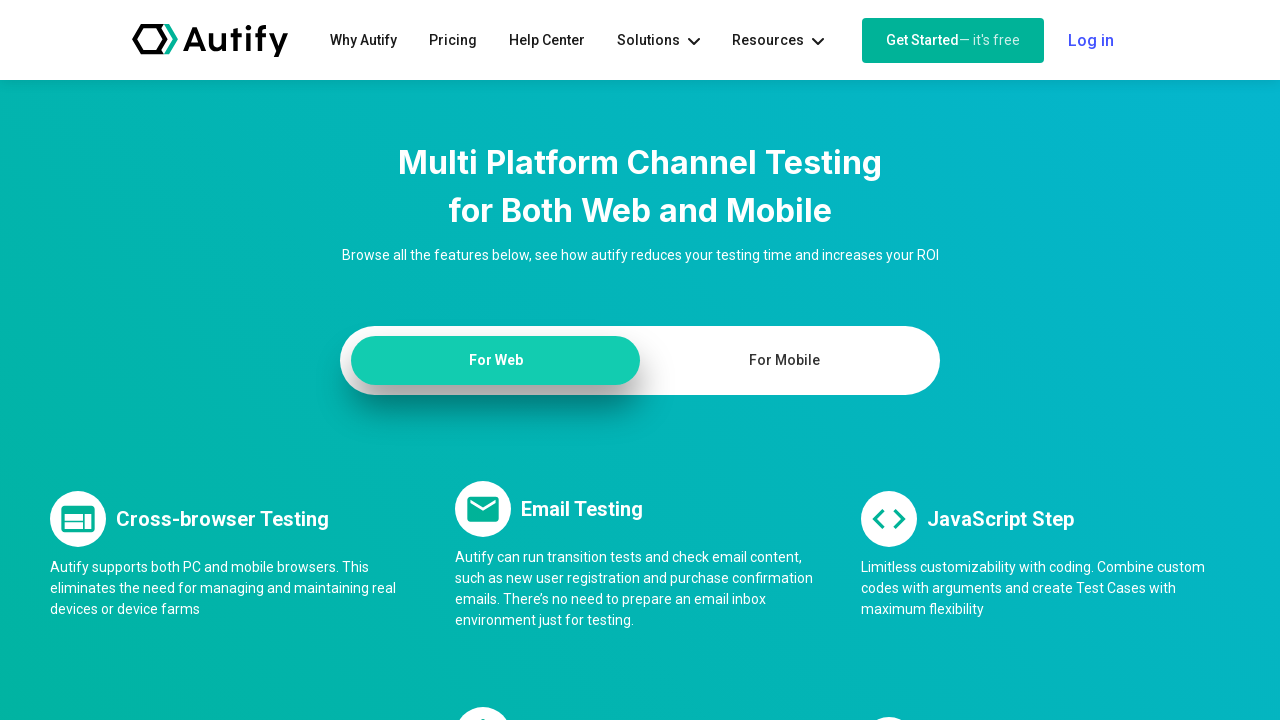

Page loaded and URL confirmed as https://nocode.autify.com/
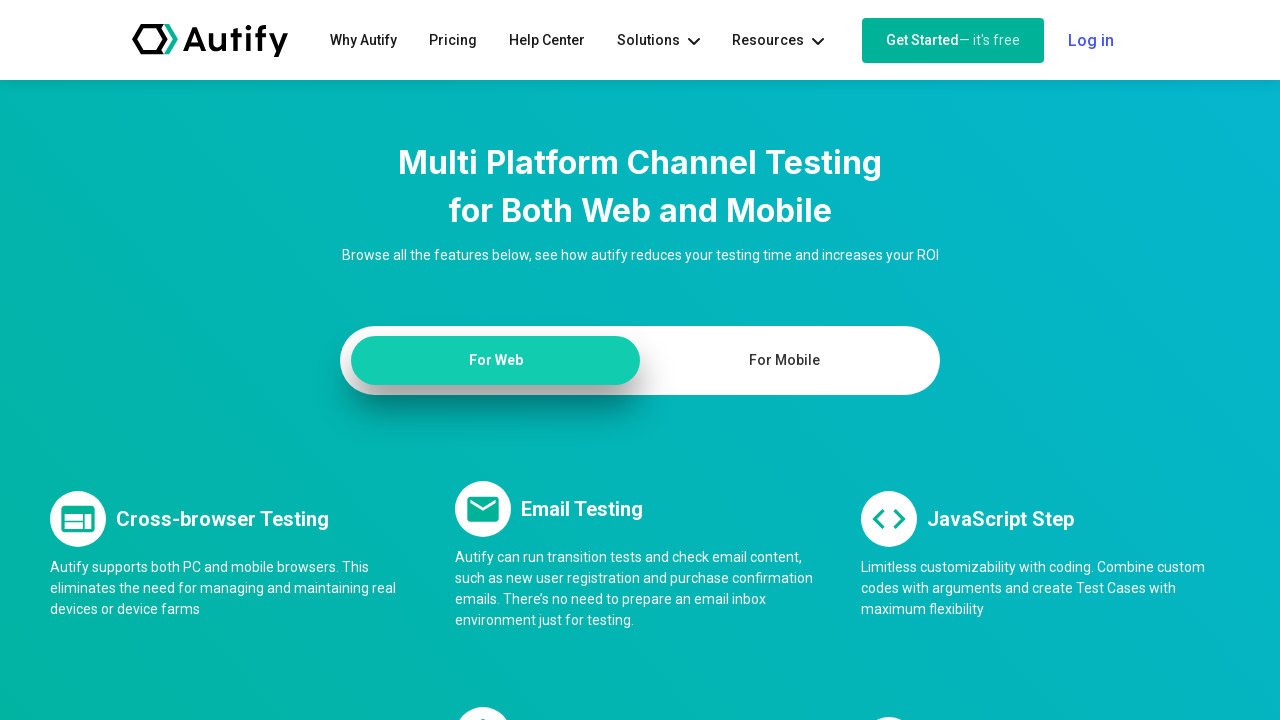

Retrieved current URL: https://nocode.autify.com/
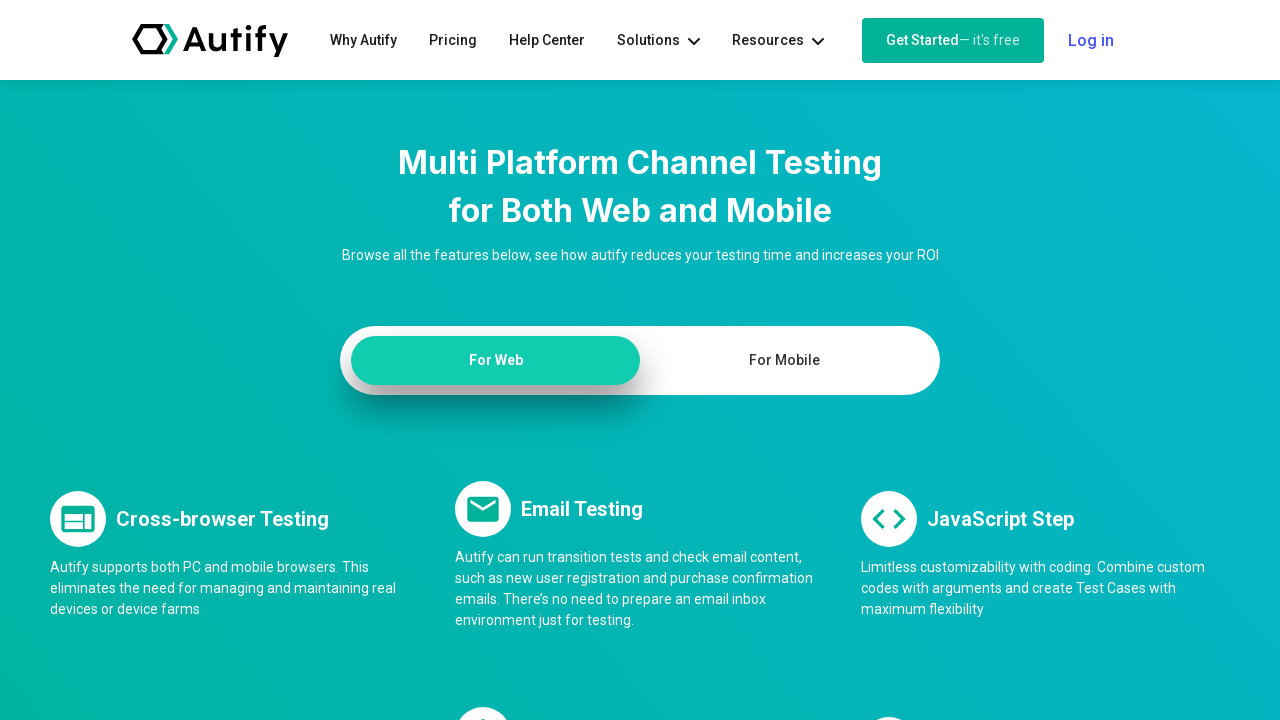

Verified current URL matches expected URL
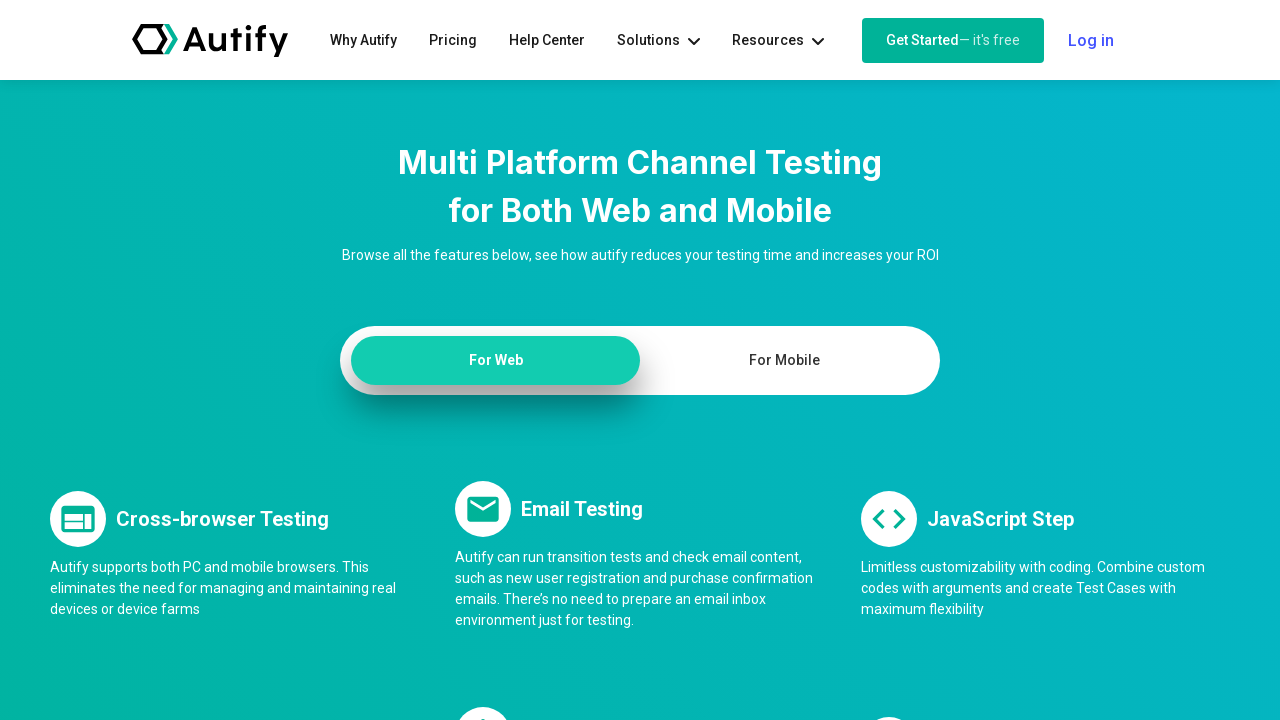

Located web tab element with aria-selected='true'
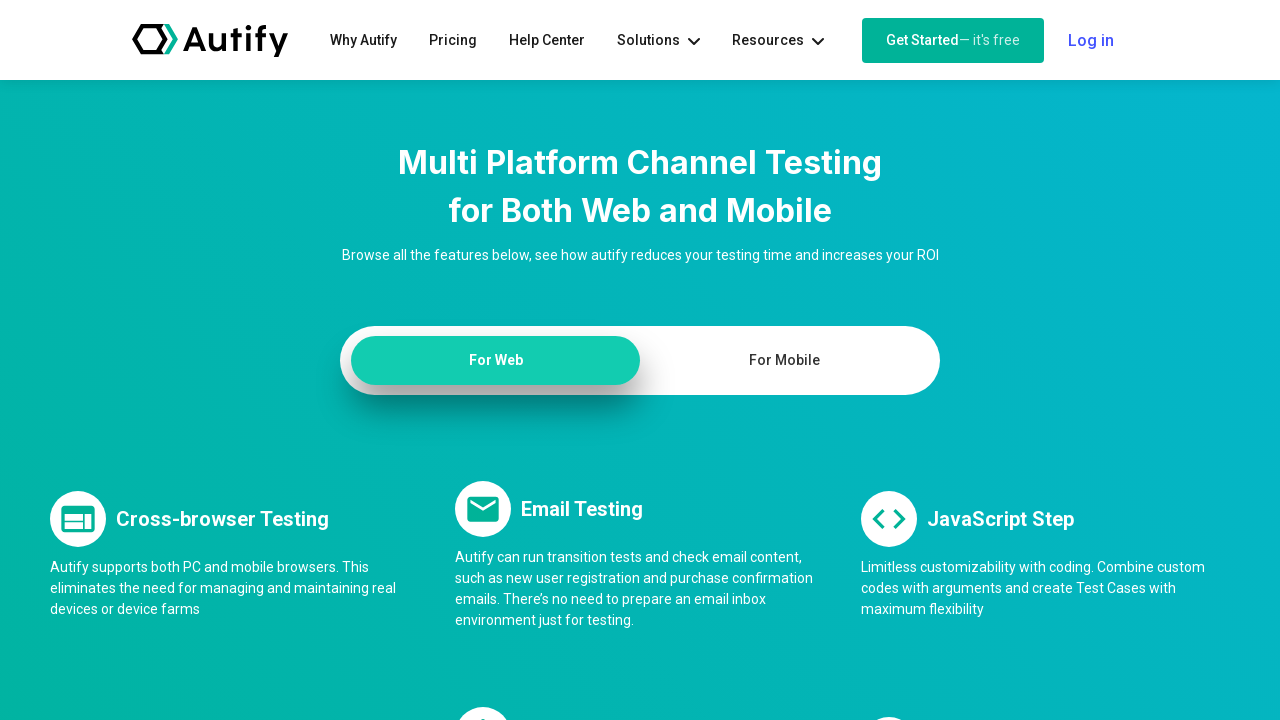

Verified web tab is visible with proper aria attributes
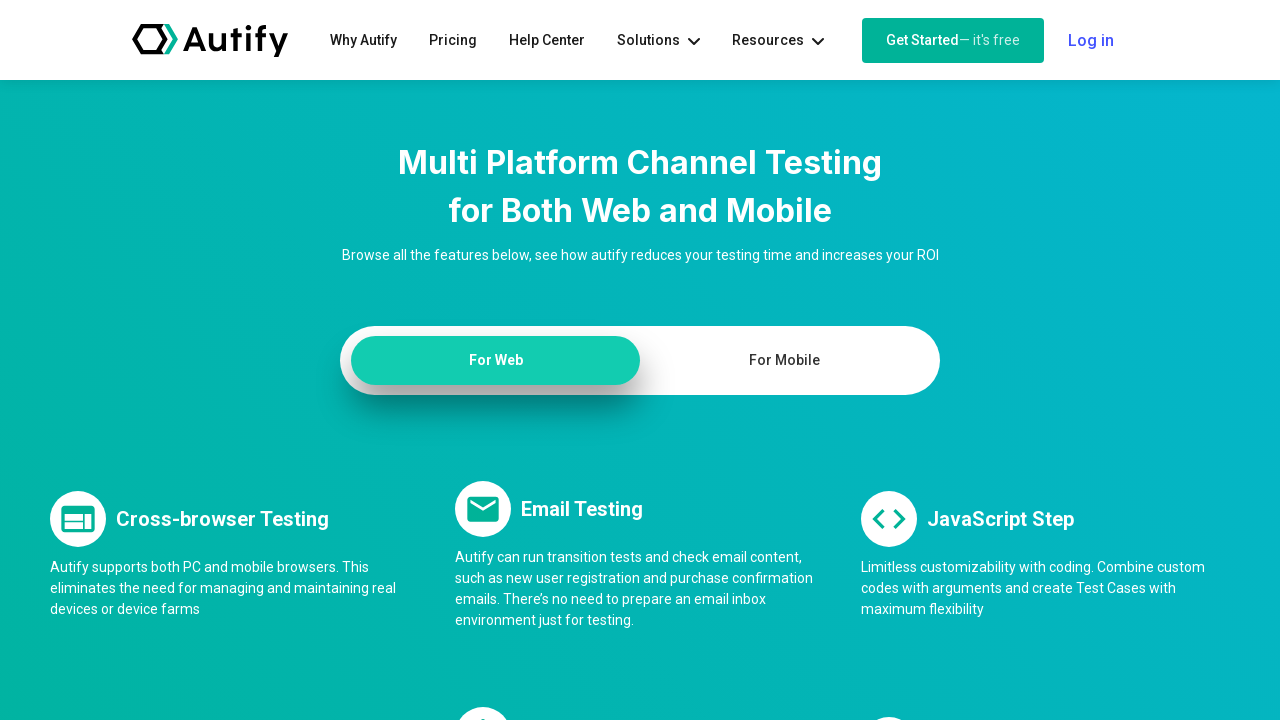

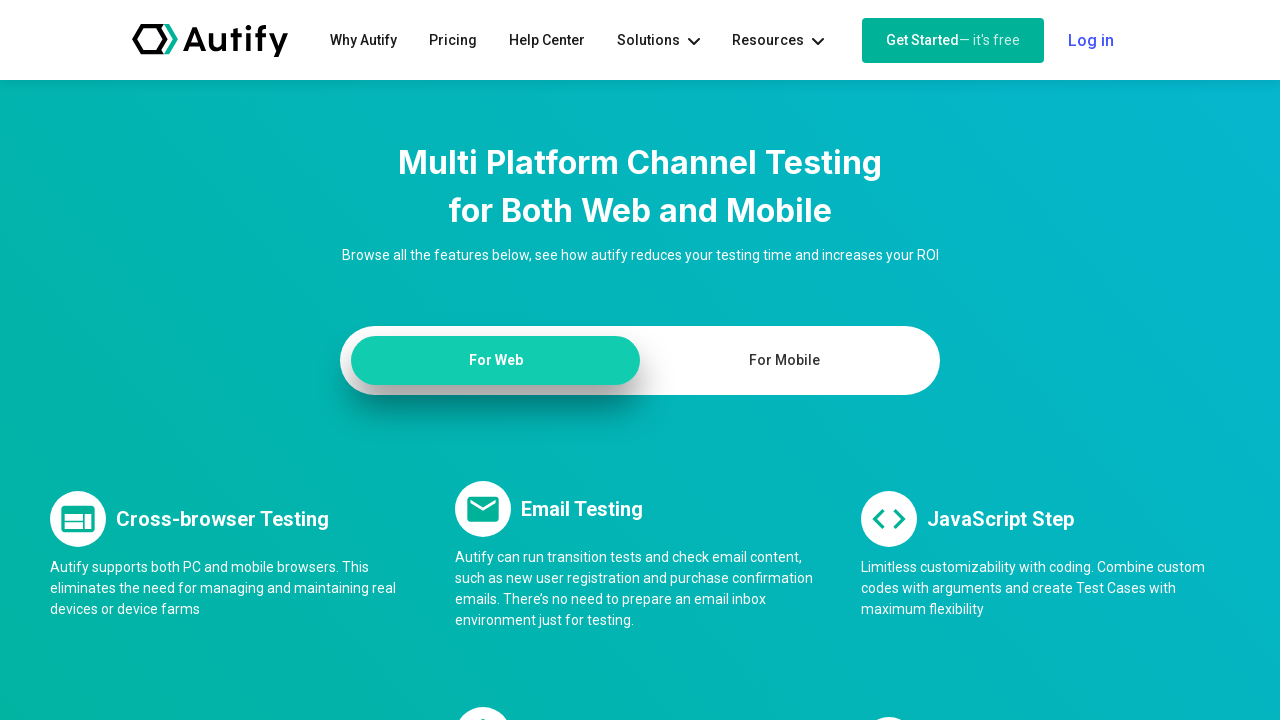